Enters an email on the homepage, navigates to signup page, and verifies the email is pre-filled in the signup form

Starting URL: https://github.com/

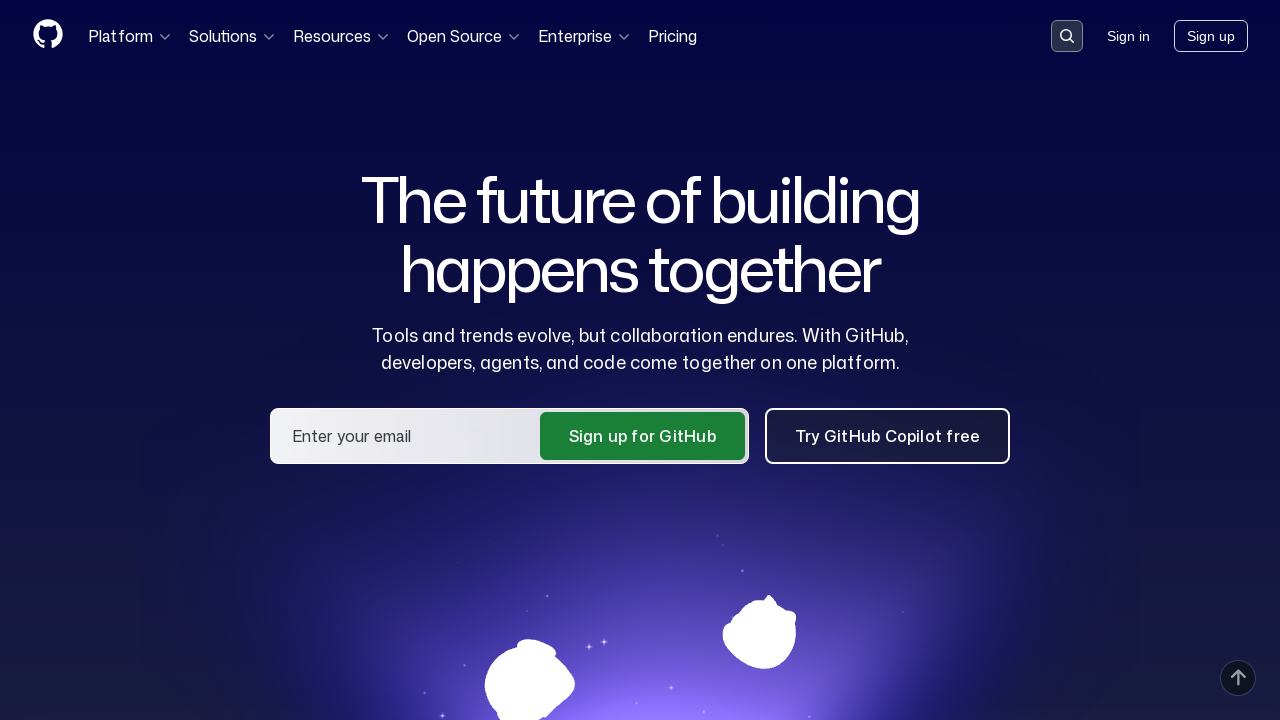

Filled email field with 'test_email@grabli.com' on homepage on input[name='user_email']
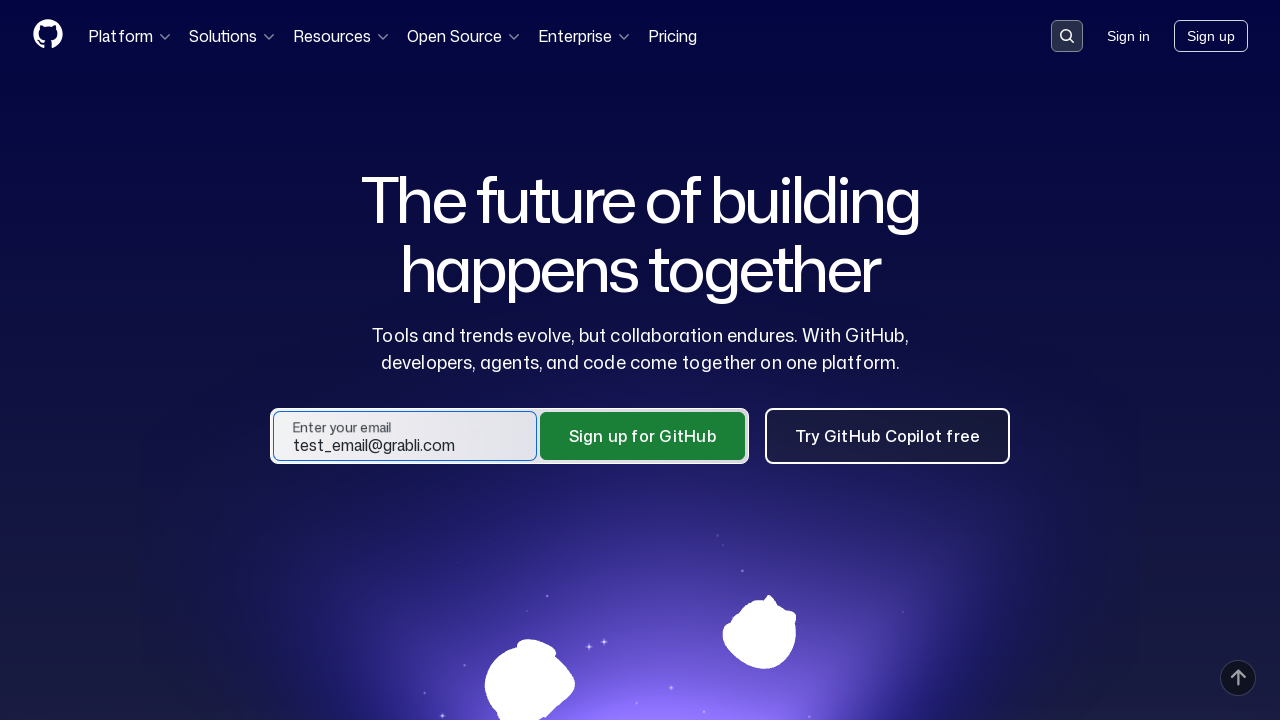

Clicked 'Sign up for GitHub' button at (642, 436) on button:has-text('Sign up for GitHub')
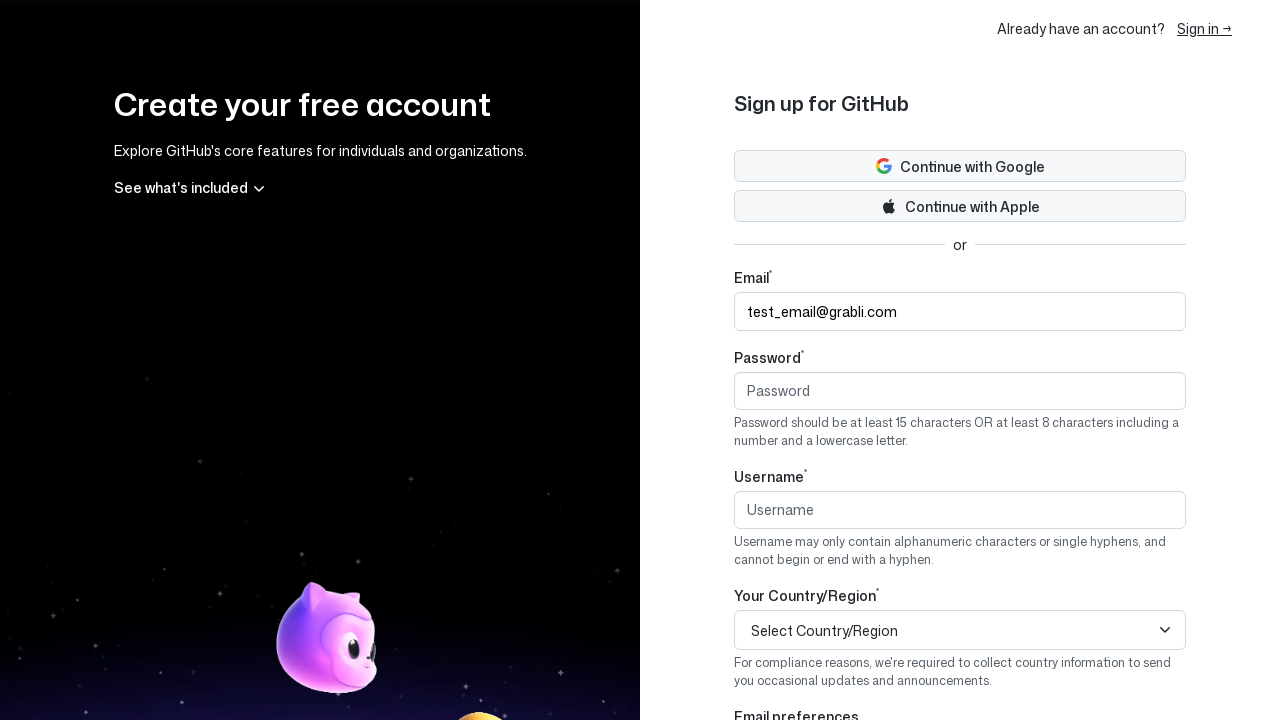

Signup page loaded and email field is visible
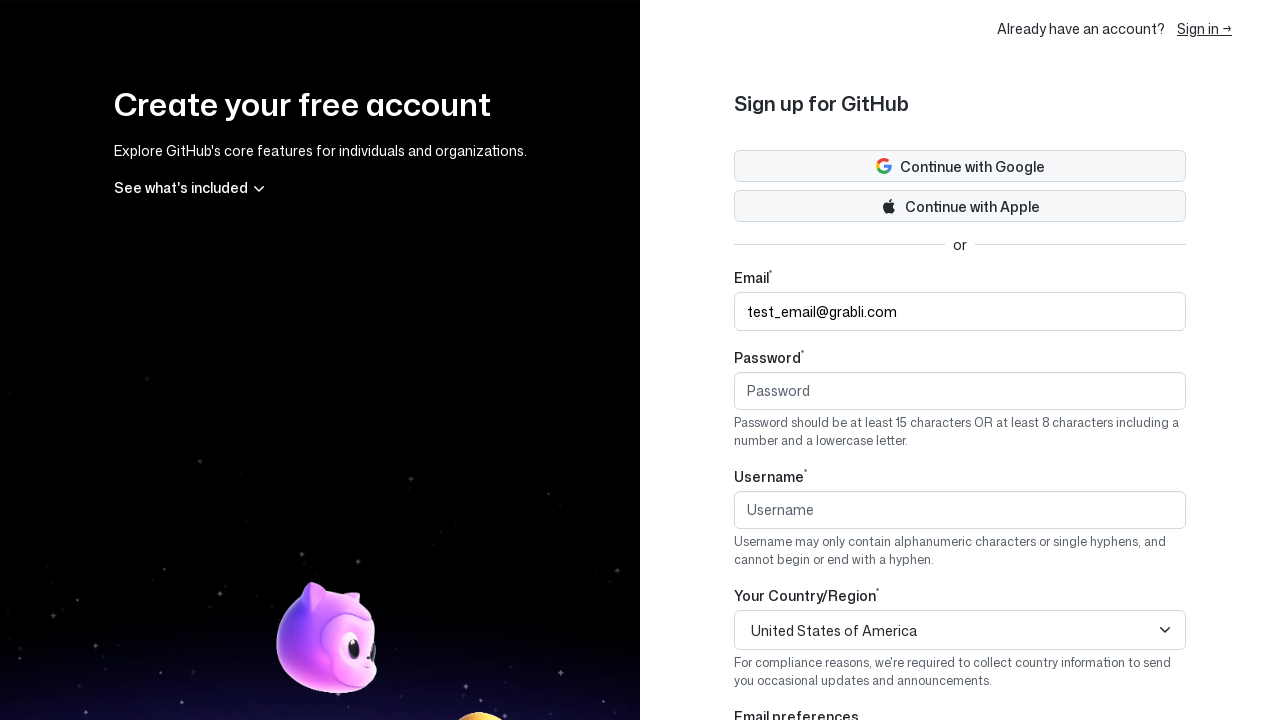

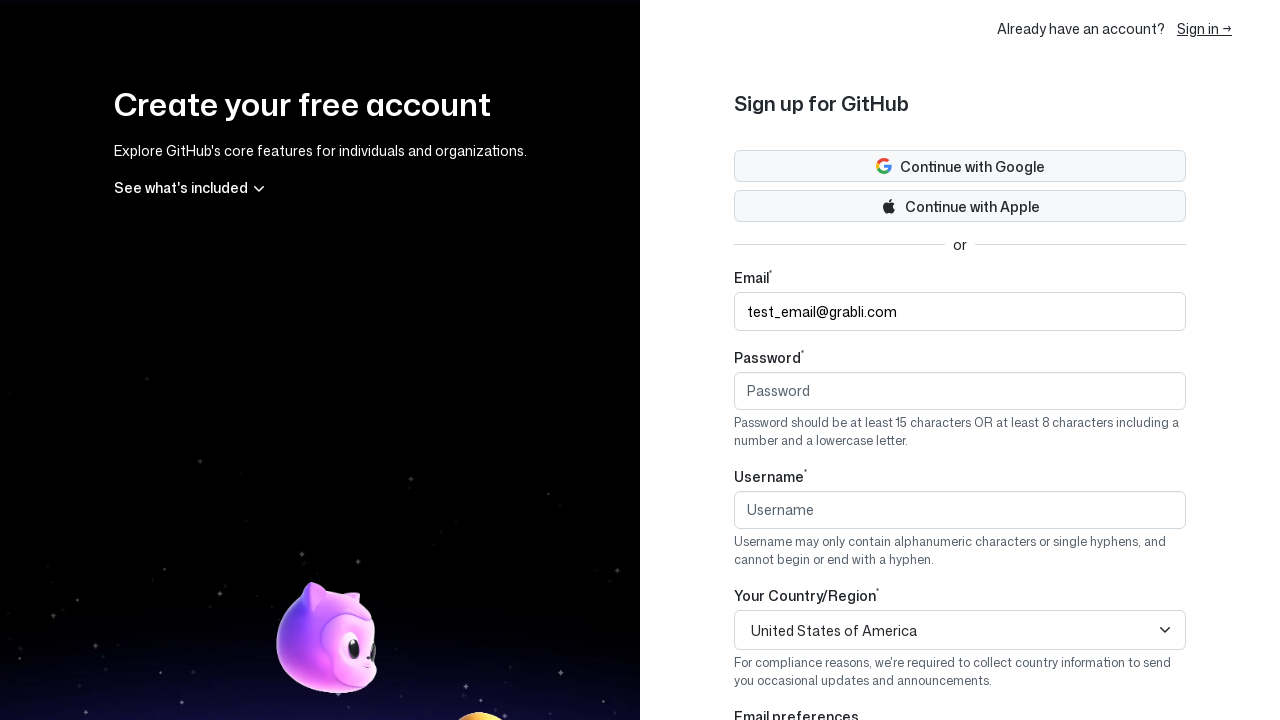